Tests scrolling functionality on a mortgage calculator website and clicks on the Mortgage Rates link after scrolling

Starting URL: https://www.mlcalc.com

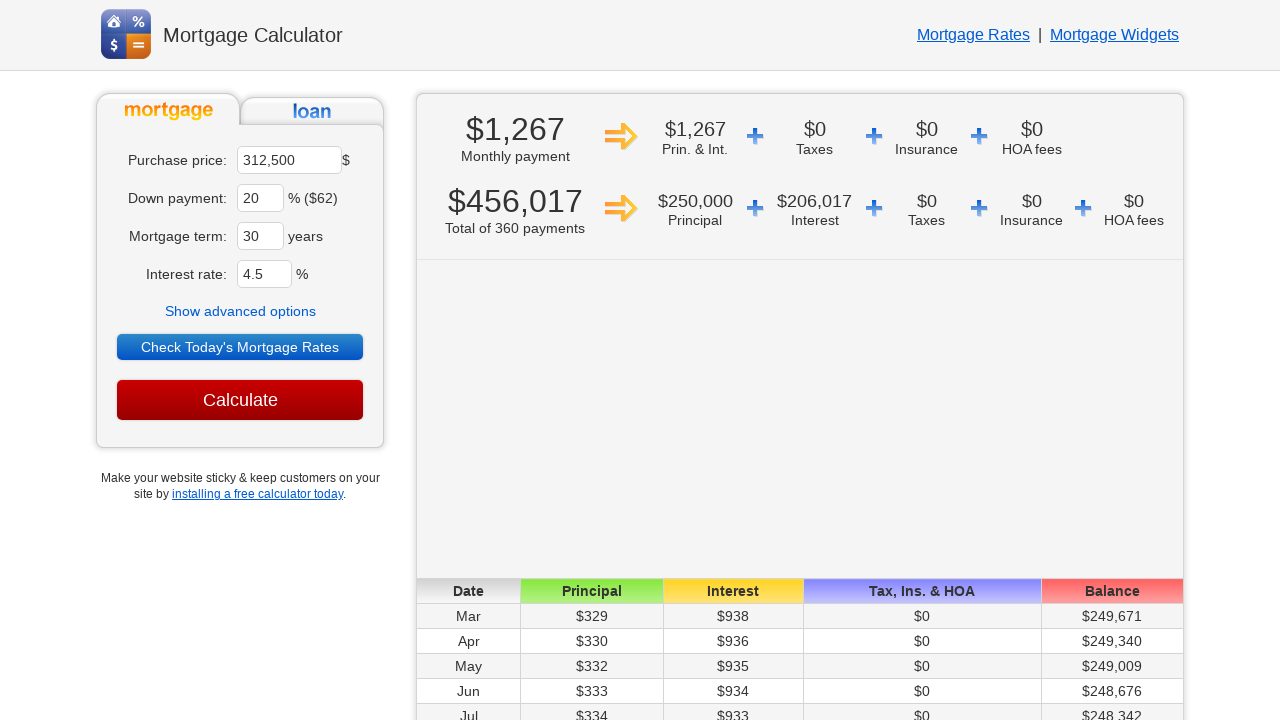

Scrolled down to bottom of page (3000px)
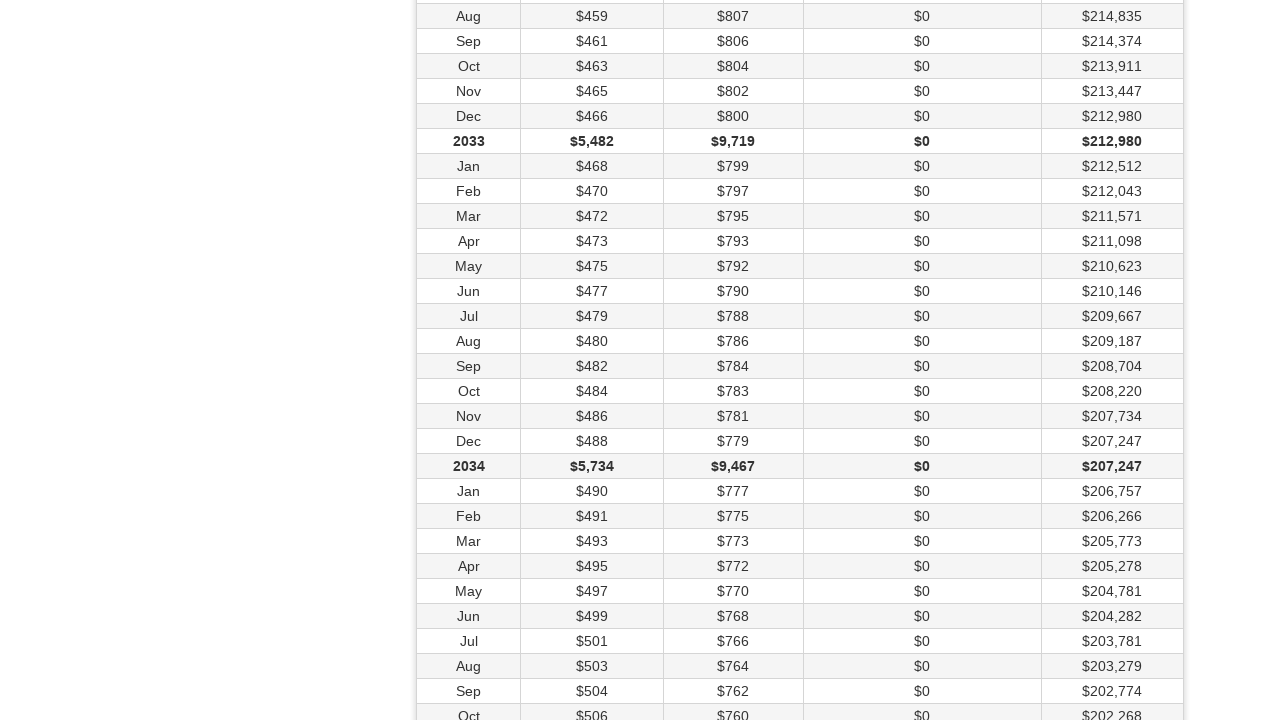

Scrolled back to top of page
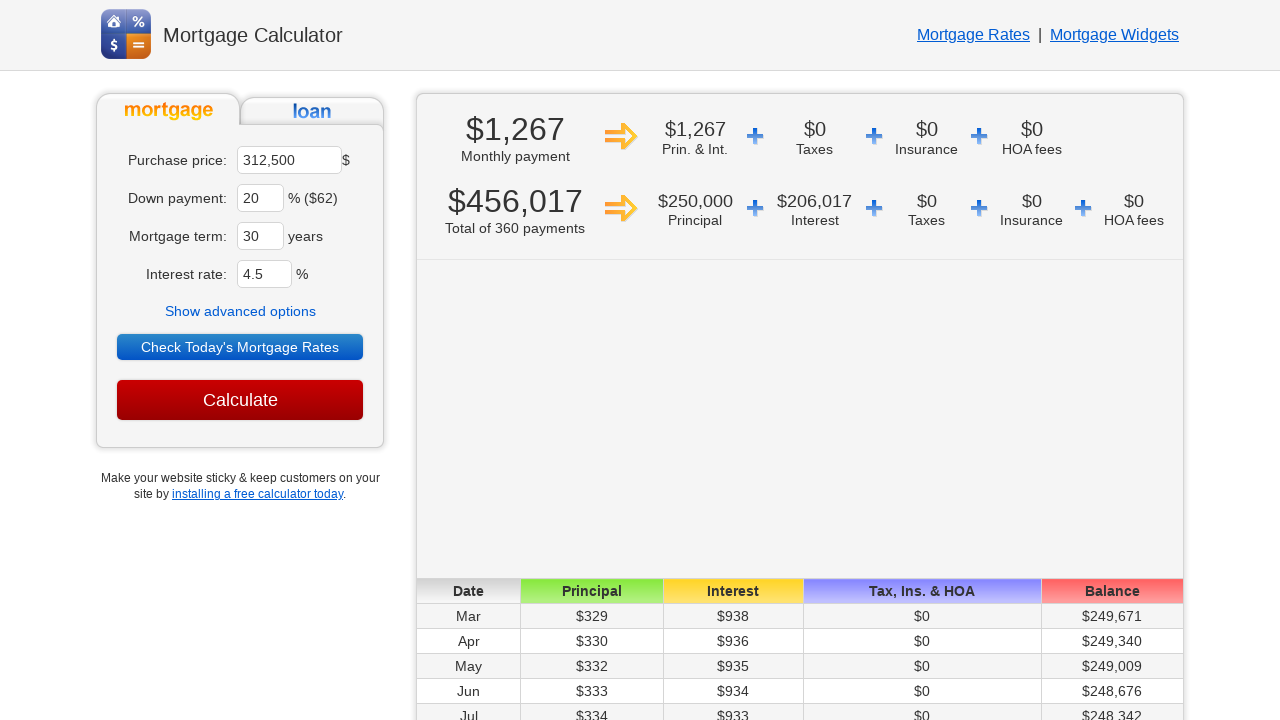

Scrolled down to bottom of page again (3000px)
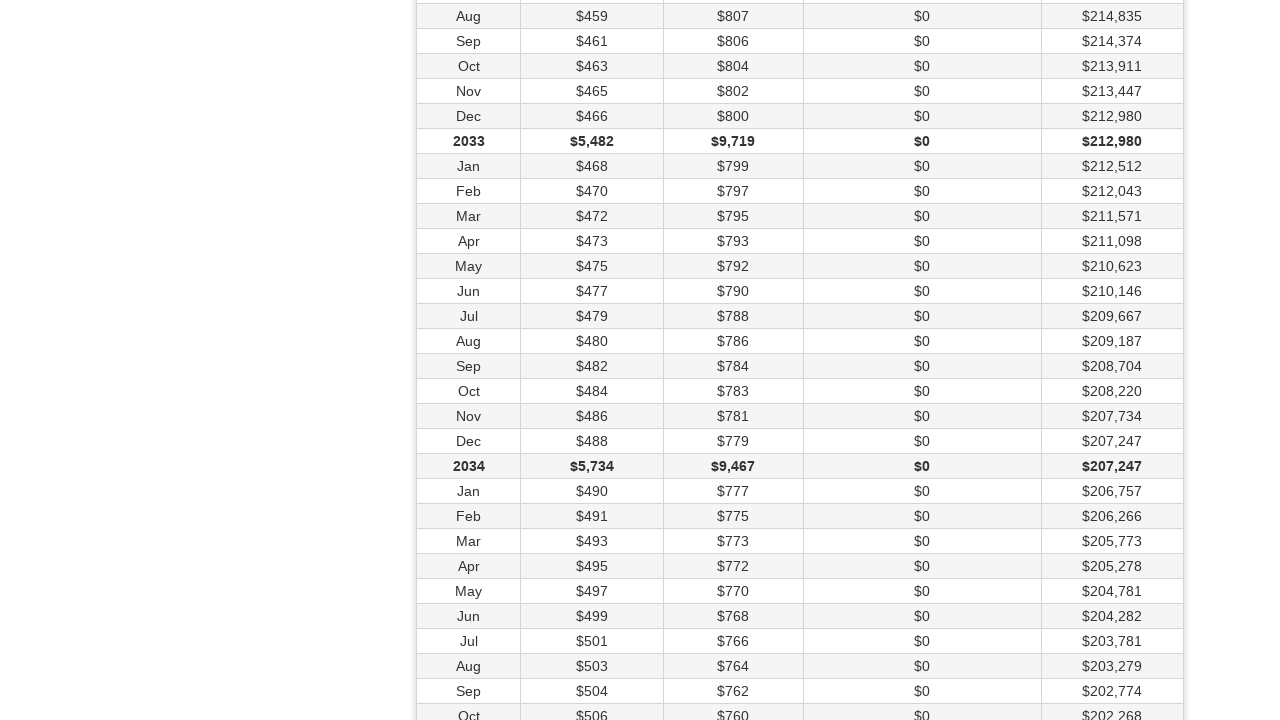

Located all Mortgage Rates links on the page
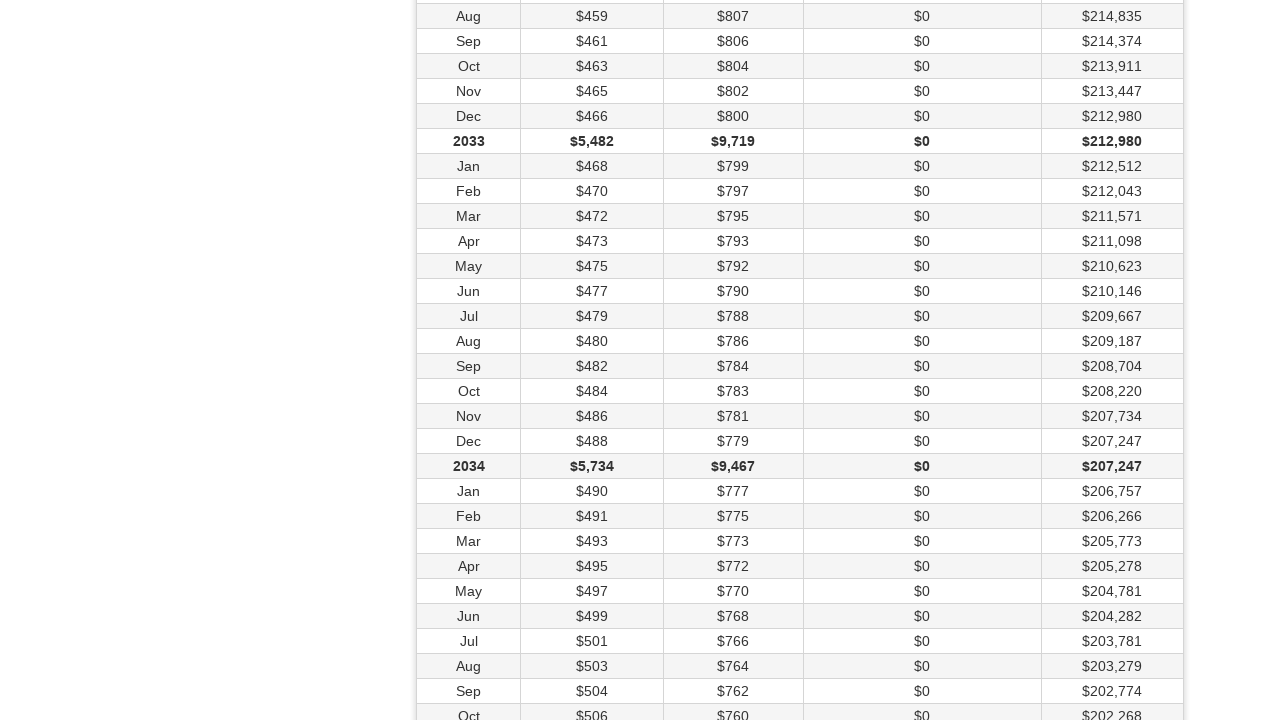

Clicked on the second Mortgage Rates link at (732, 676) on text='Mortgage Rates' >> nth=1
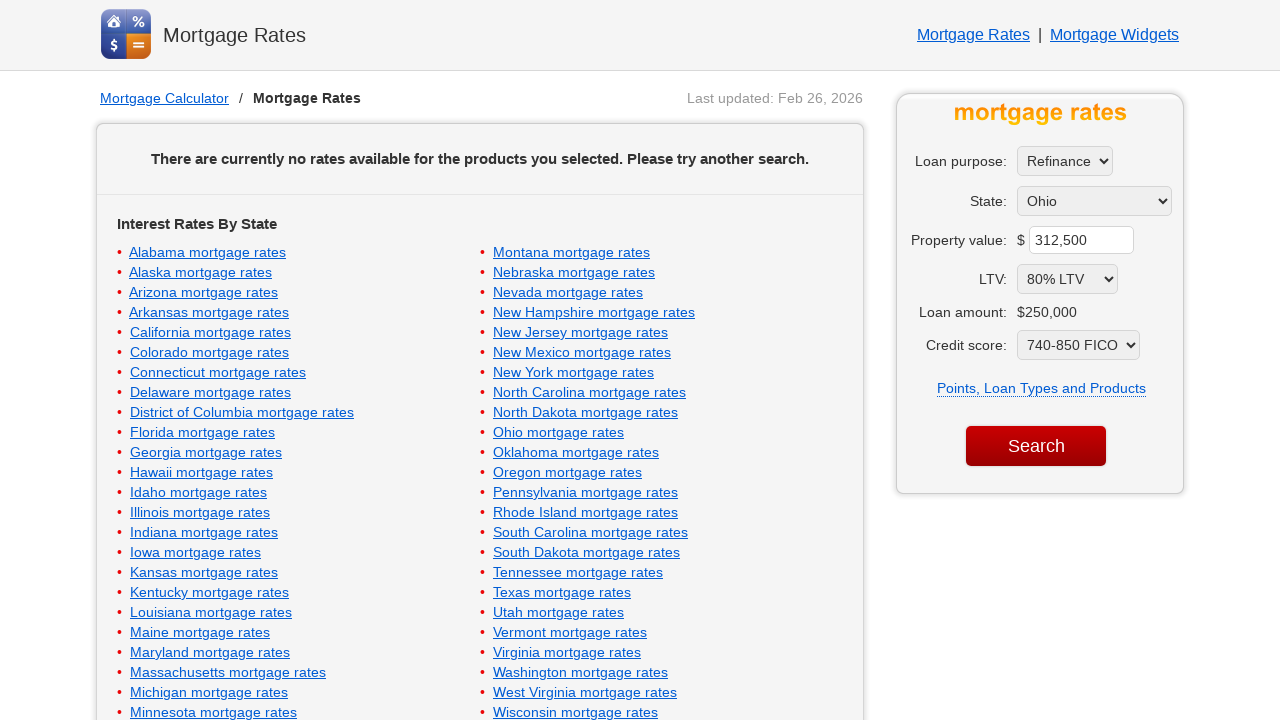

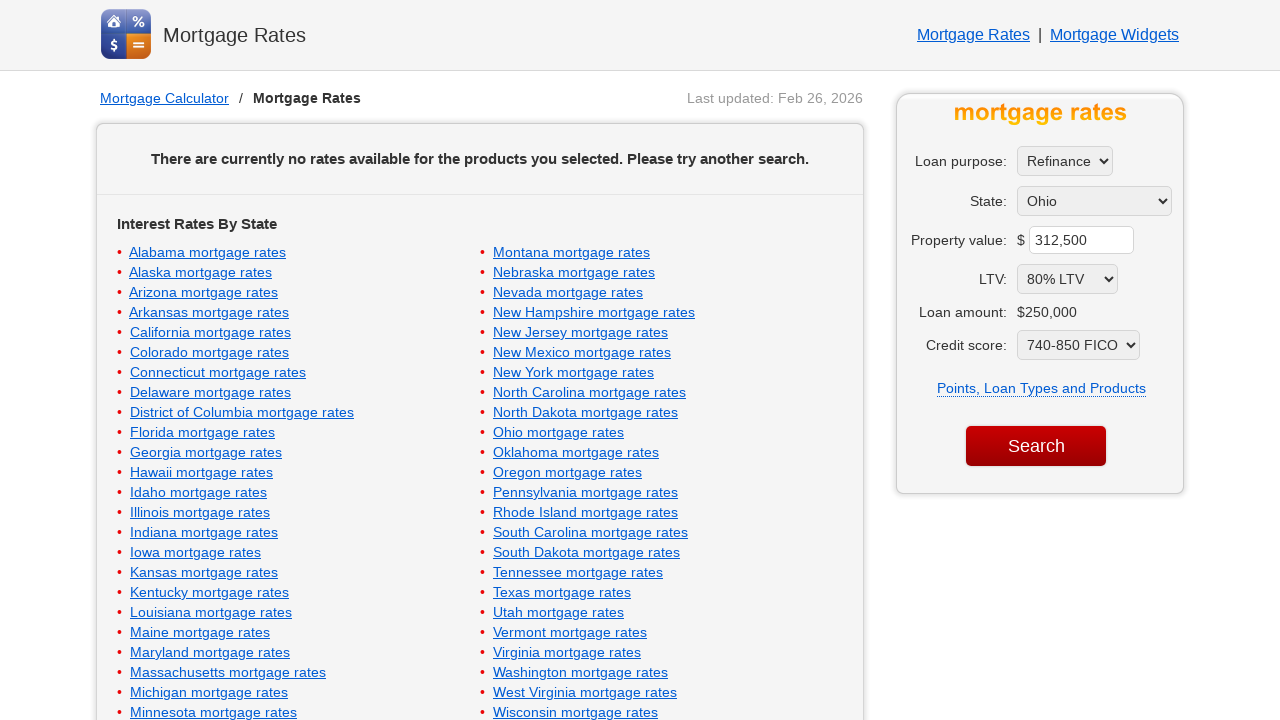